Navigates to the Platzi homepage to verify the page loads successfully

Starting URL: https://www.platzi.com

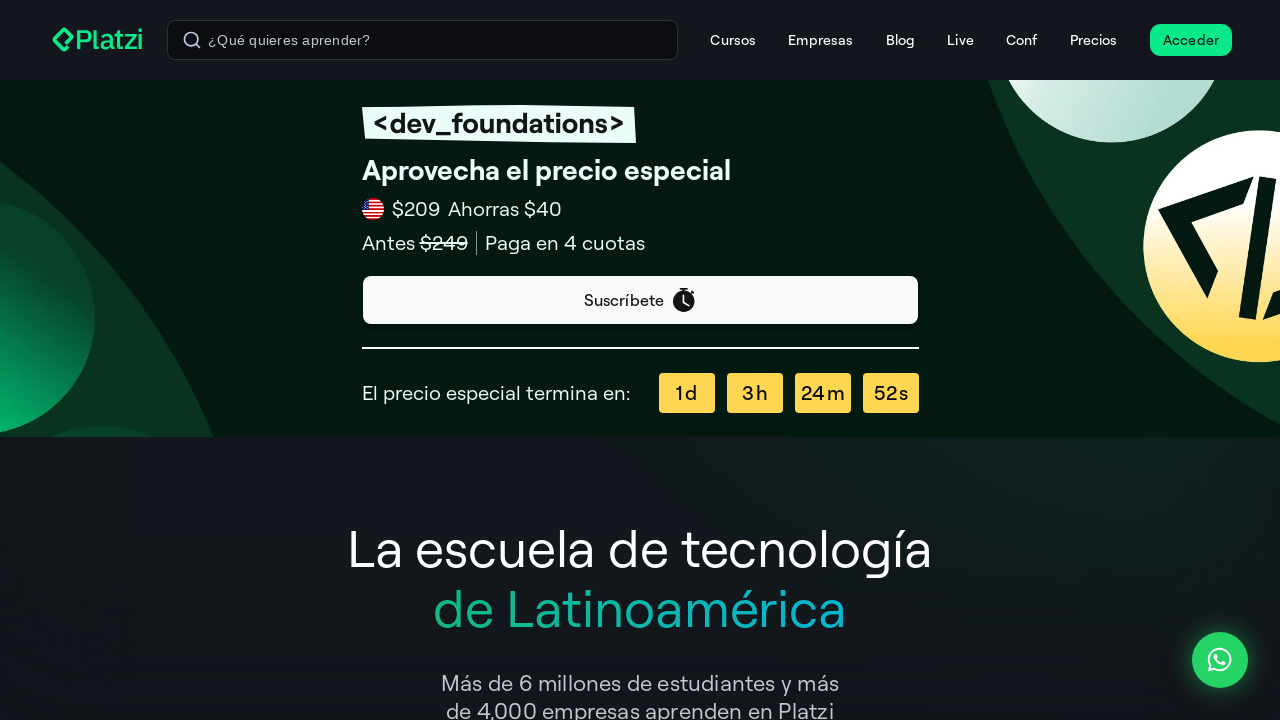

Verified Platzi homepage loaded successfully by waiting for body element
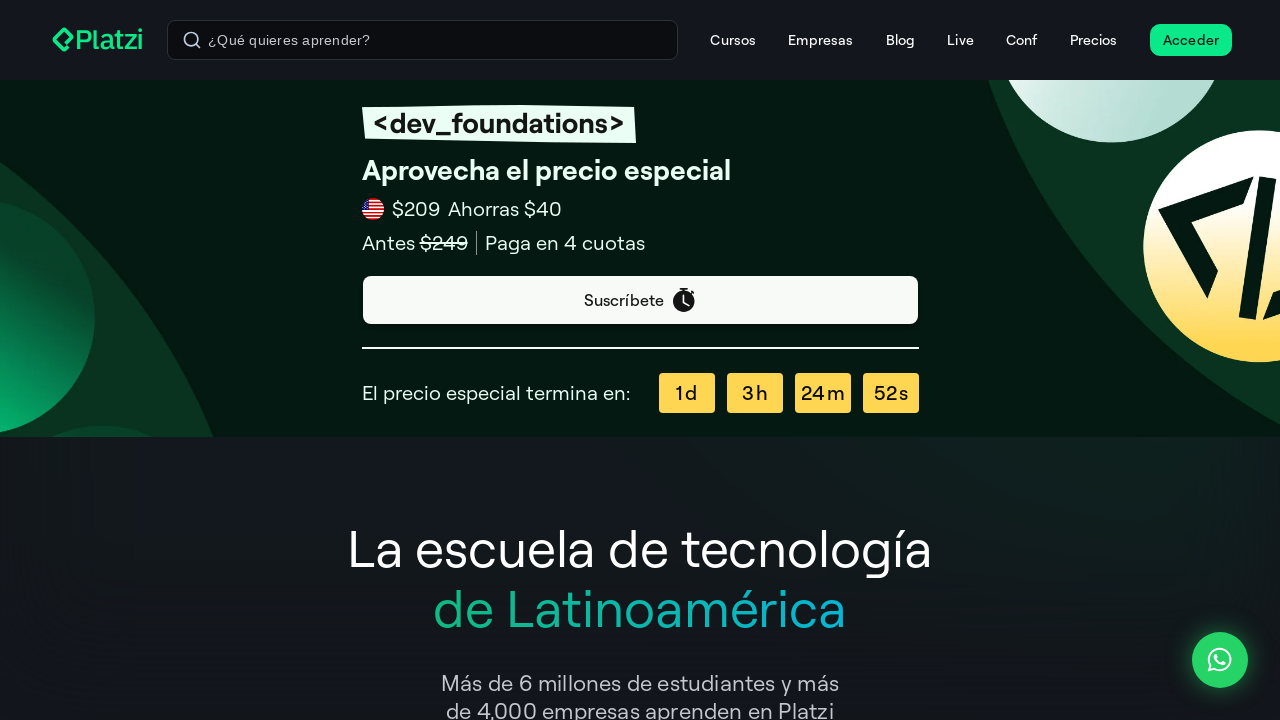

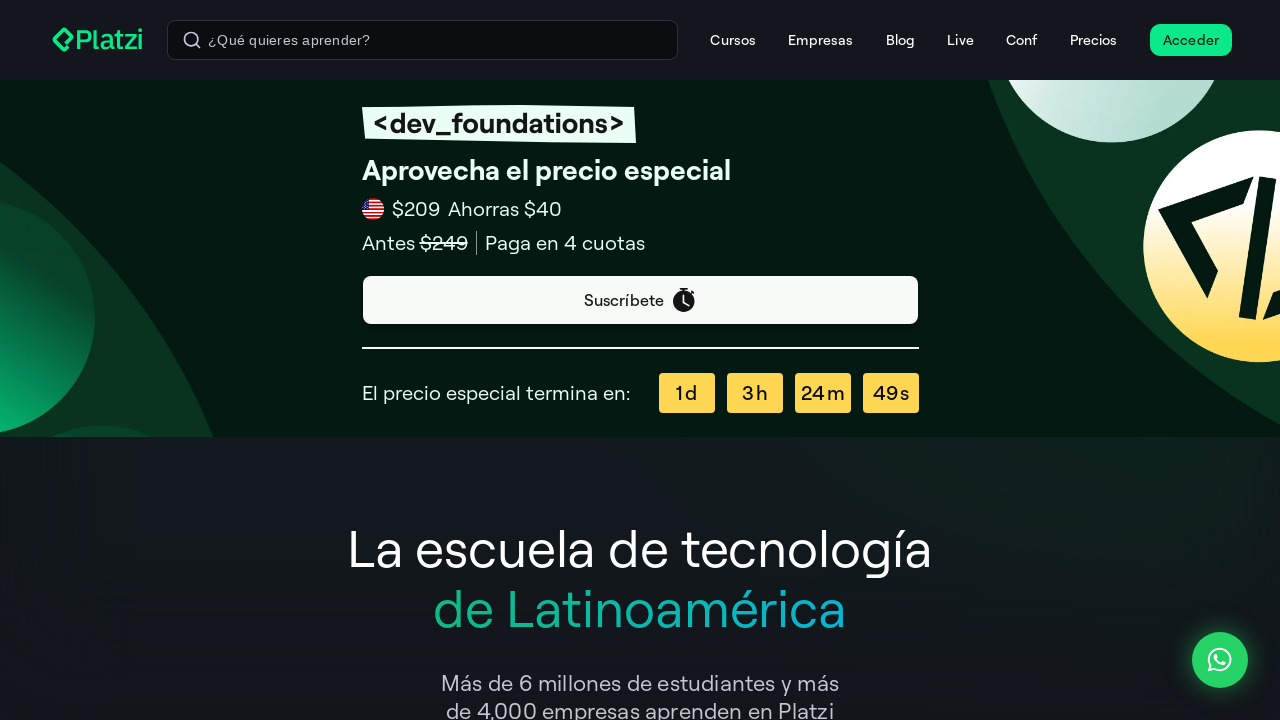